Tests Gmail page by verifying the page title and filling in an email field

Starting URL: https://www.gmail.com

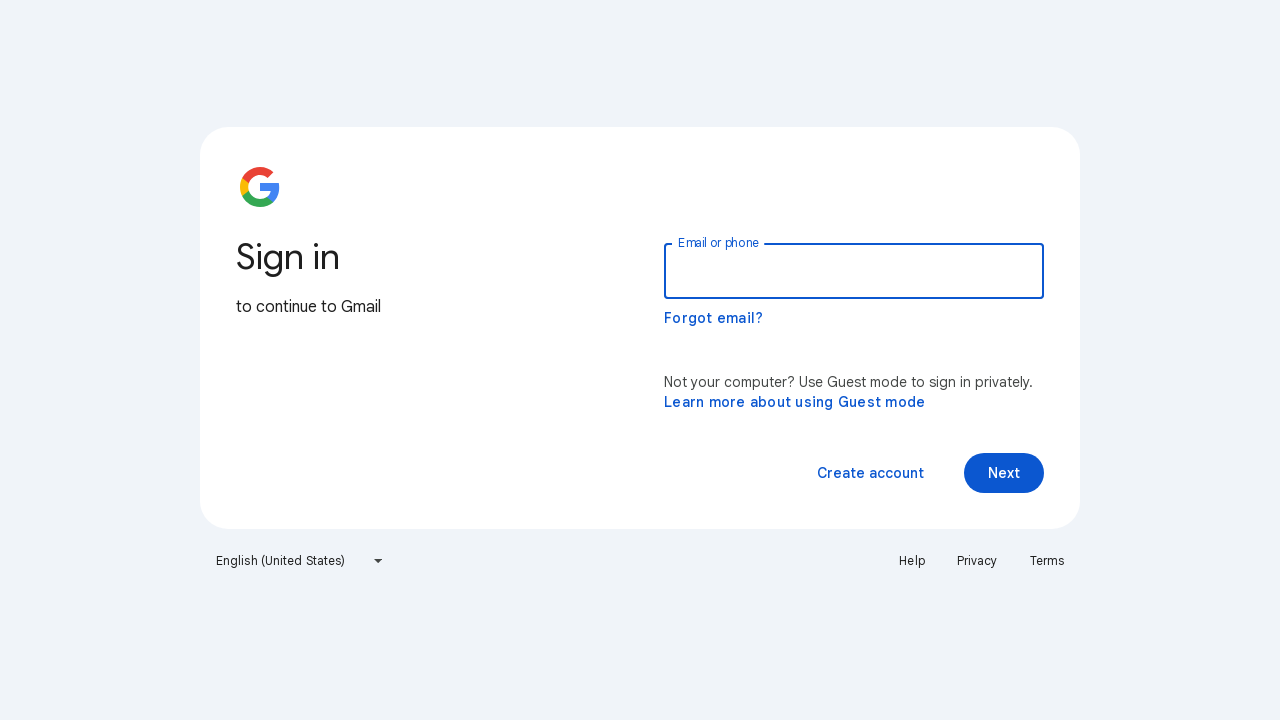

Verified page title contains 'Gmail'
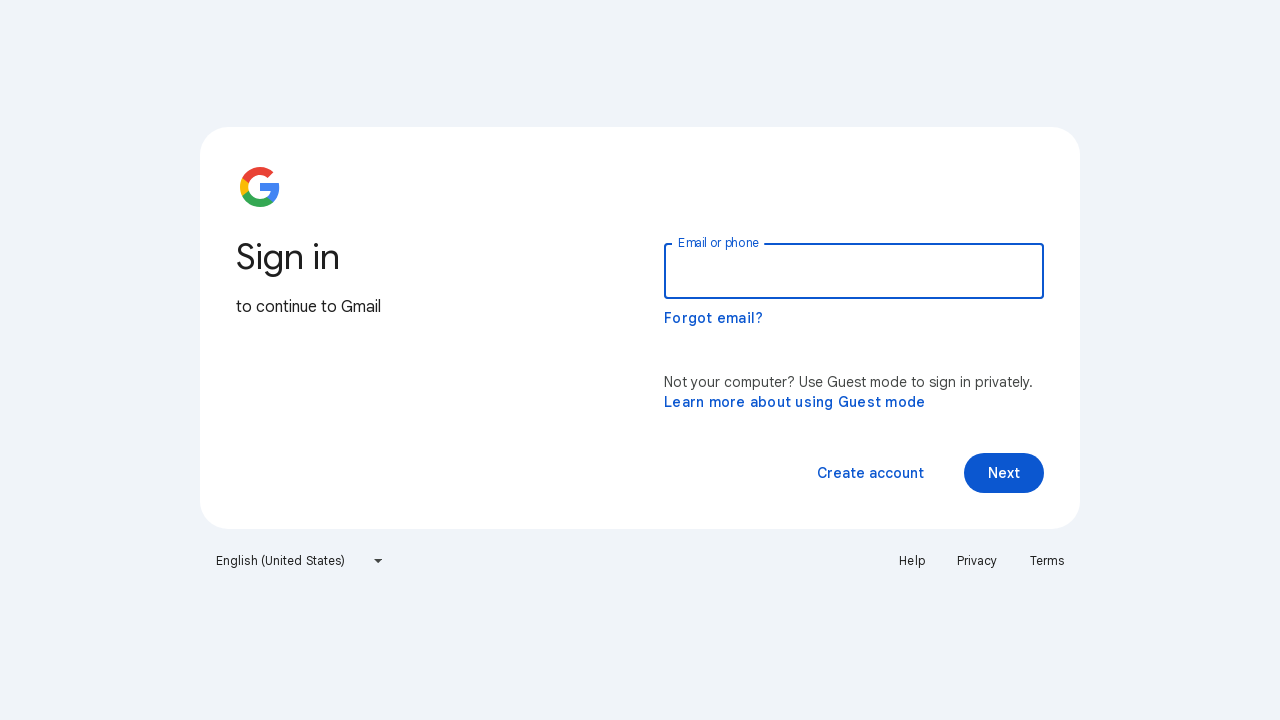

Waited 2 seconds for page to fully load
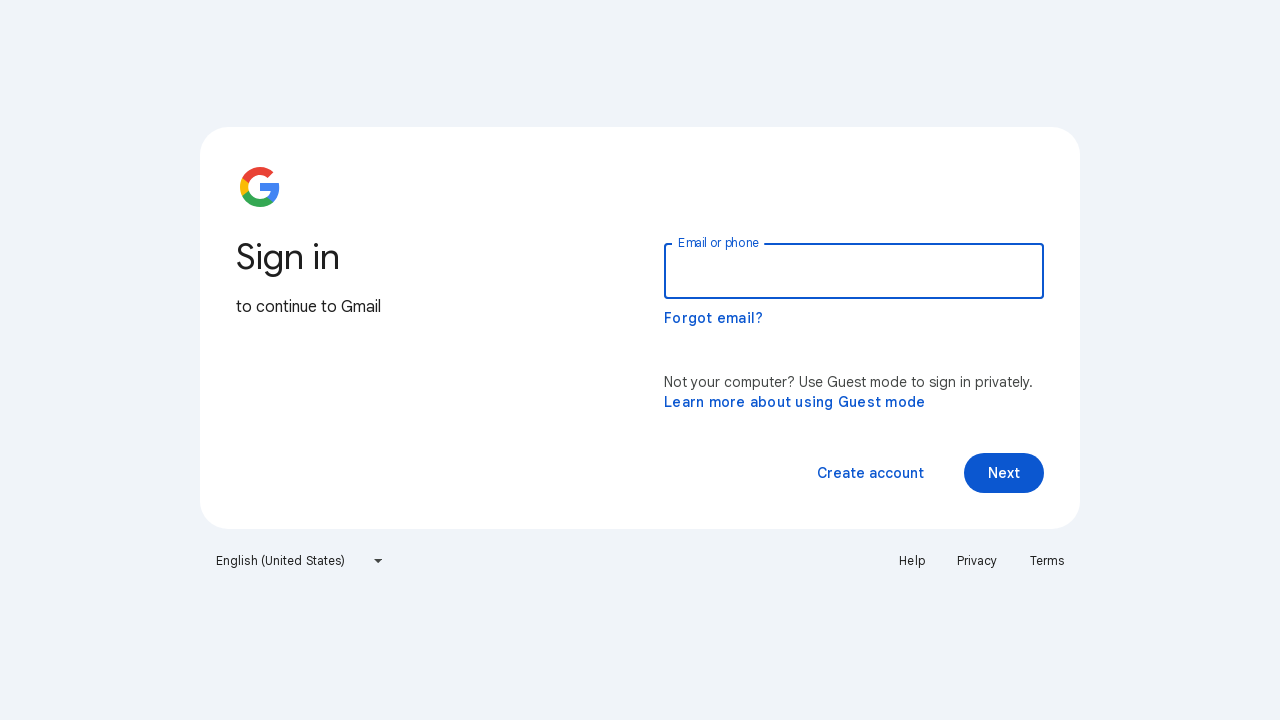

Filled email field with 'SoftwareTestingMaterial.com' on //*[@id='identifierId']
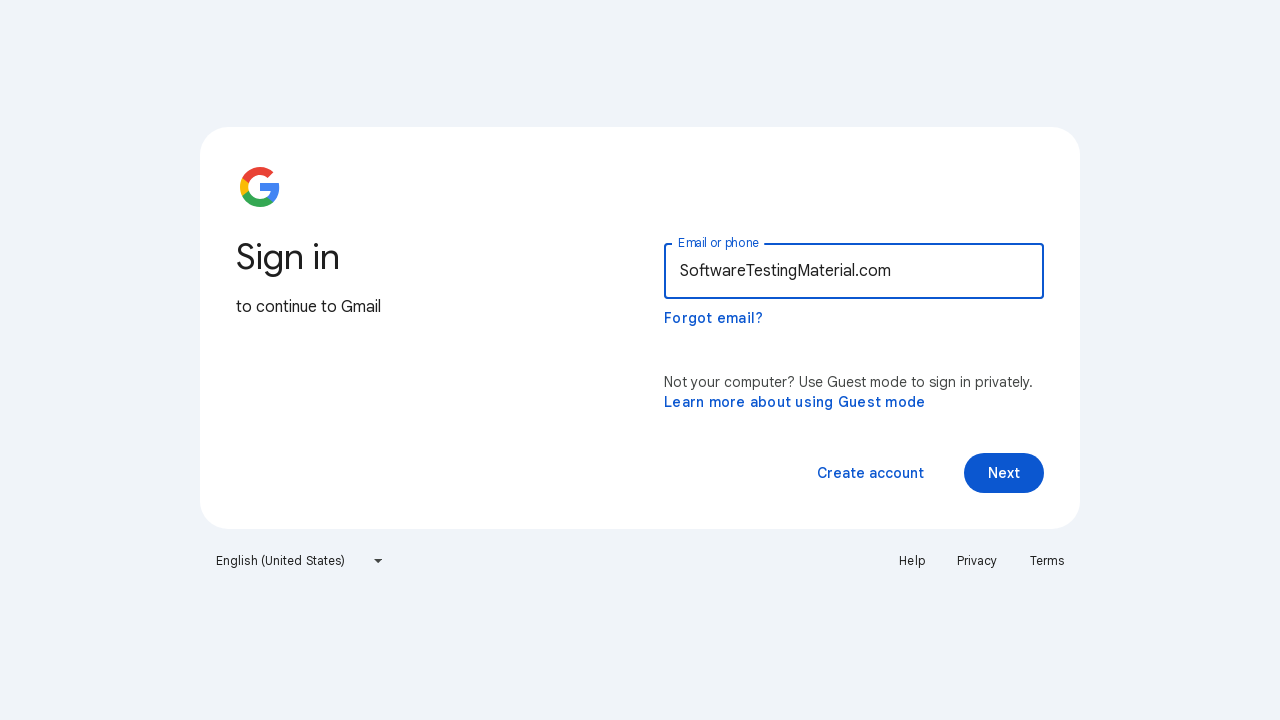

Waited 2 seconds before navigating back
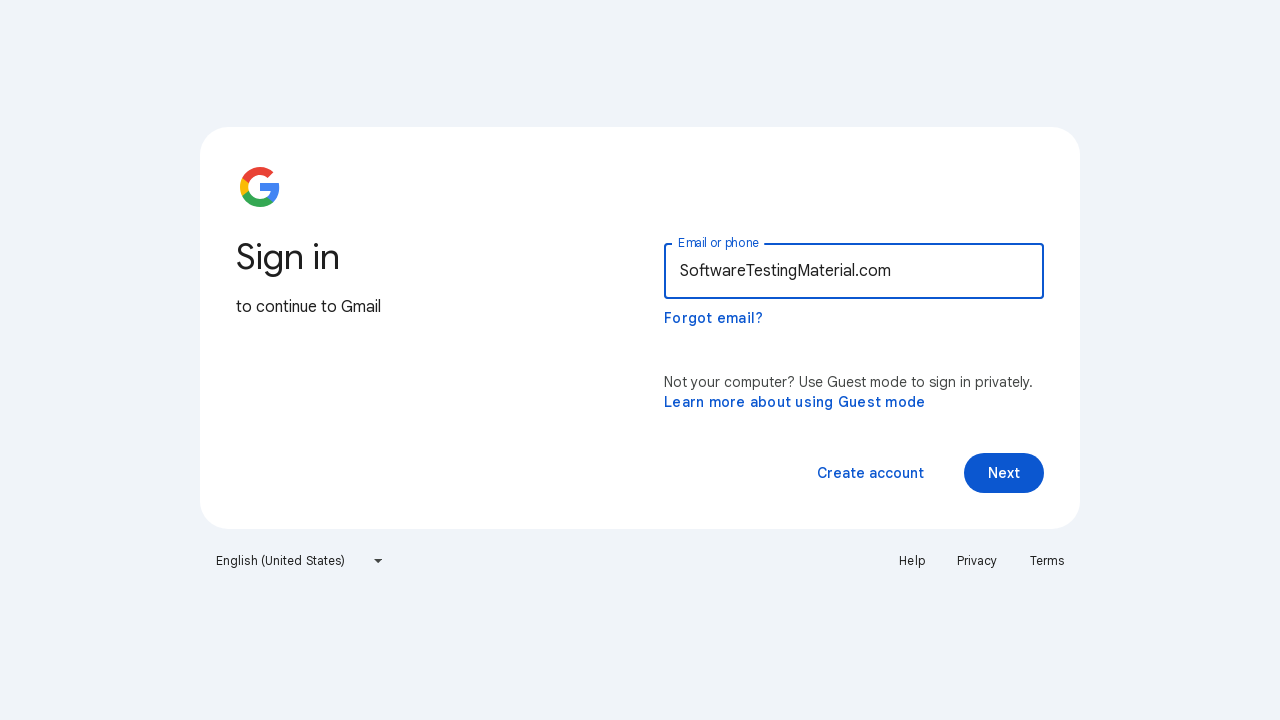

Navigated back to previous page
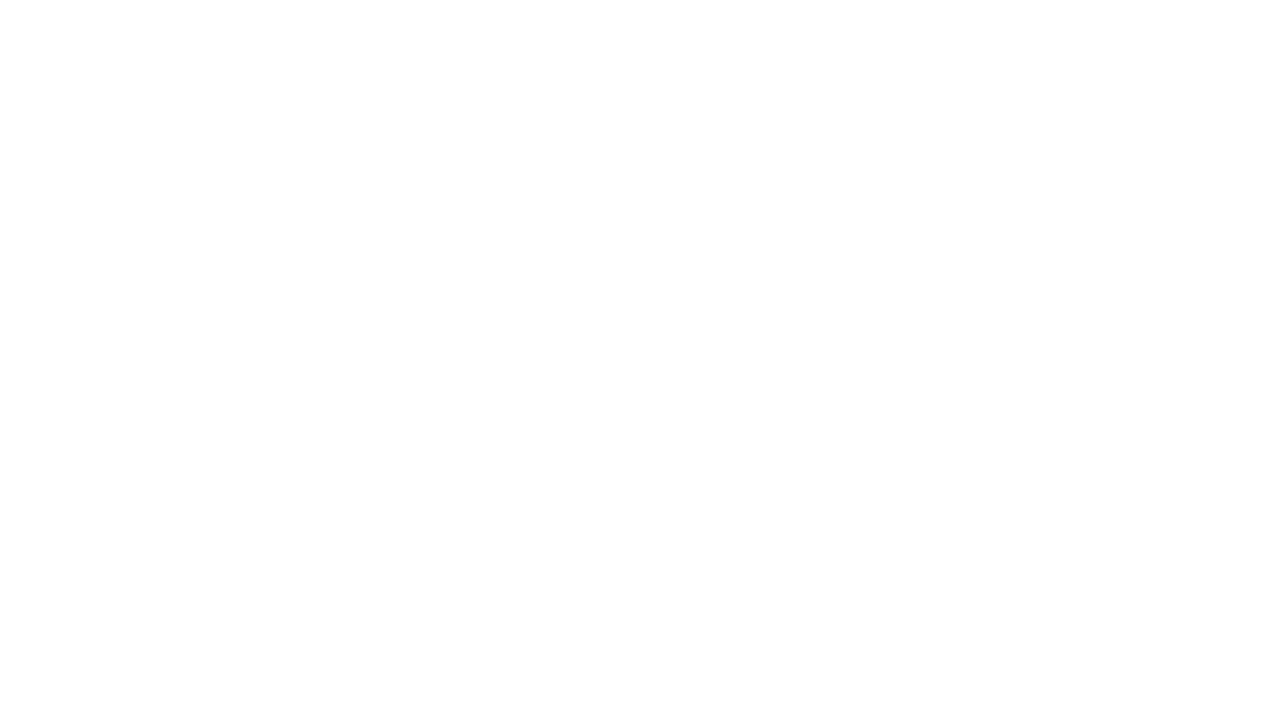

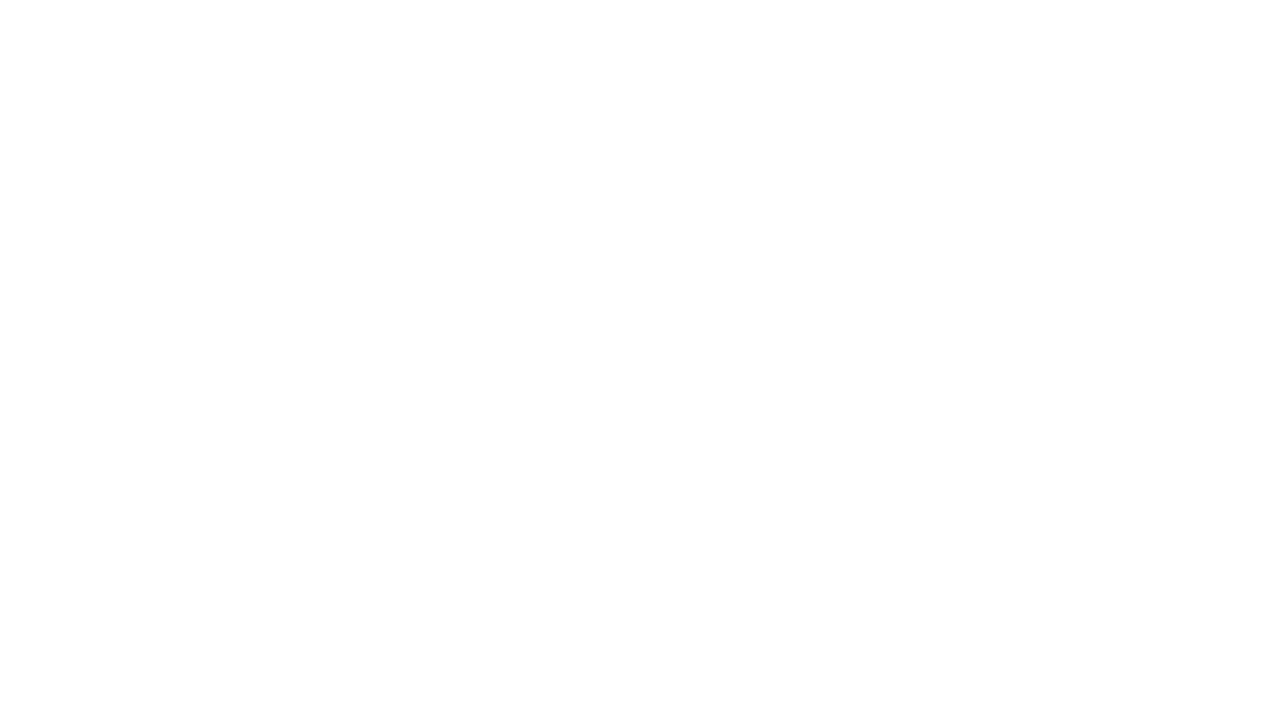